Tests the search functionality by navigating to Search Languages, searching for "English", and verifying the search results contain the expected language link.

Starting URL: http://www.99-bottles-of-beer.net/

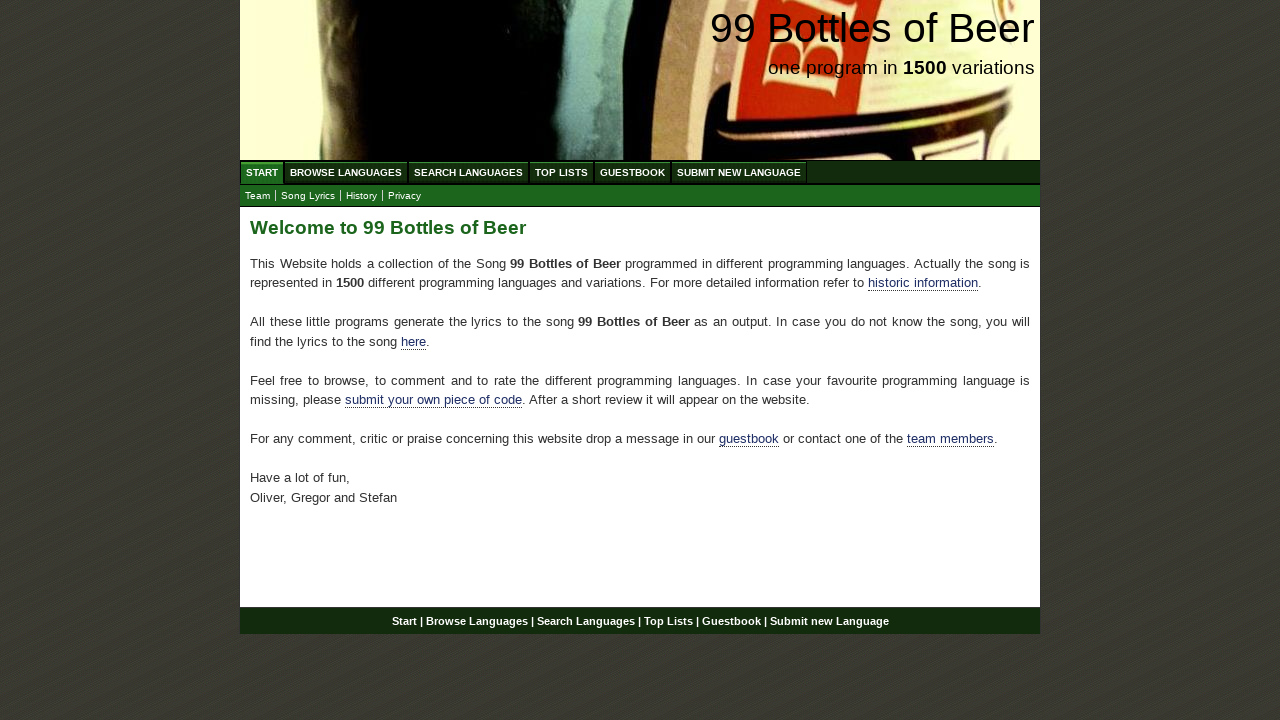

Clicked on Search Languages menu item at (468, 172) on xpath=//ul/li[3]/a
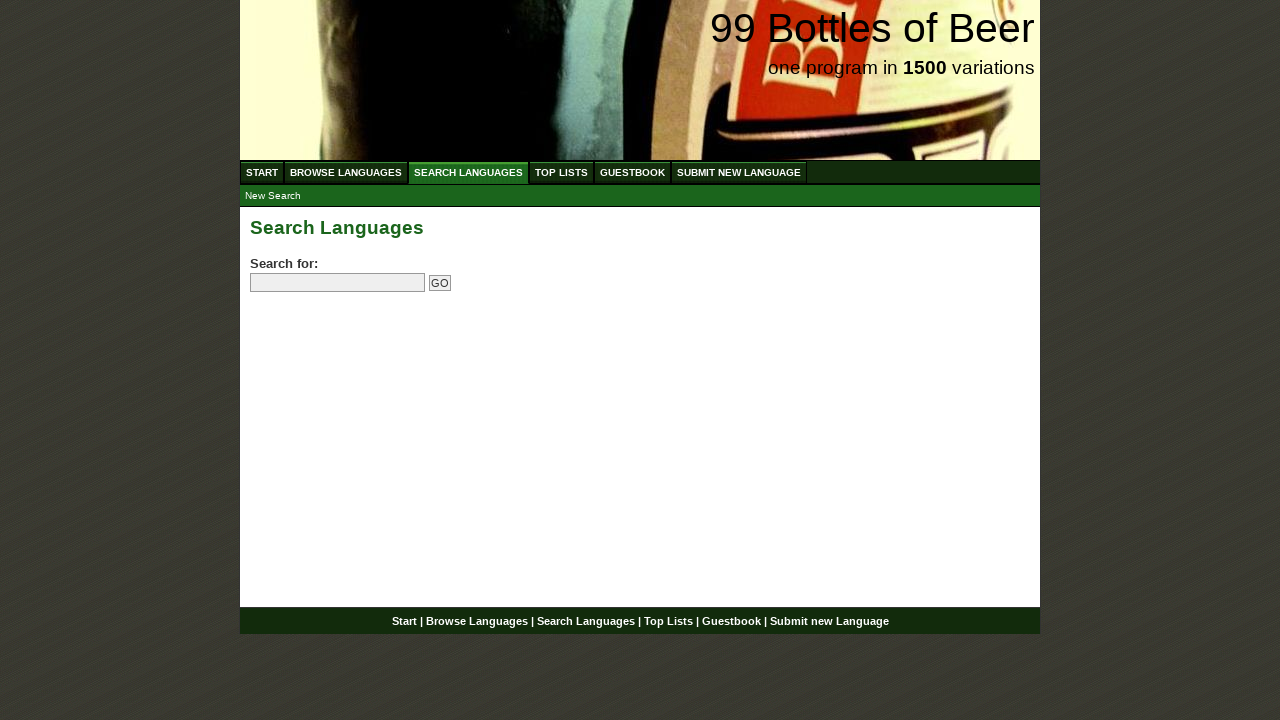

Filled search field with 'English' on input[name='search']
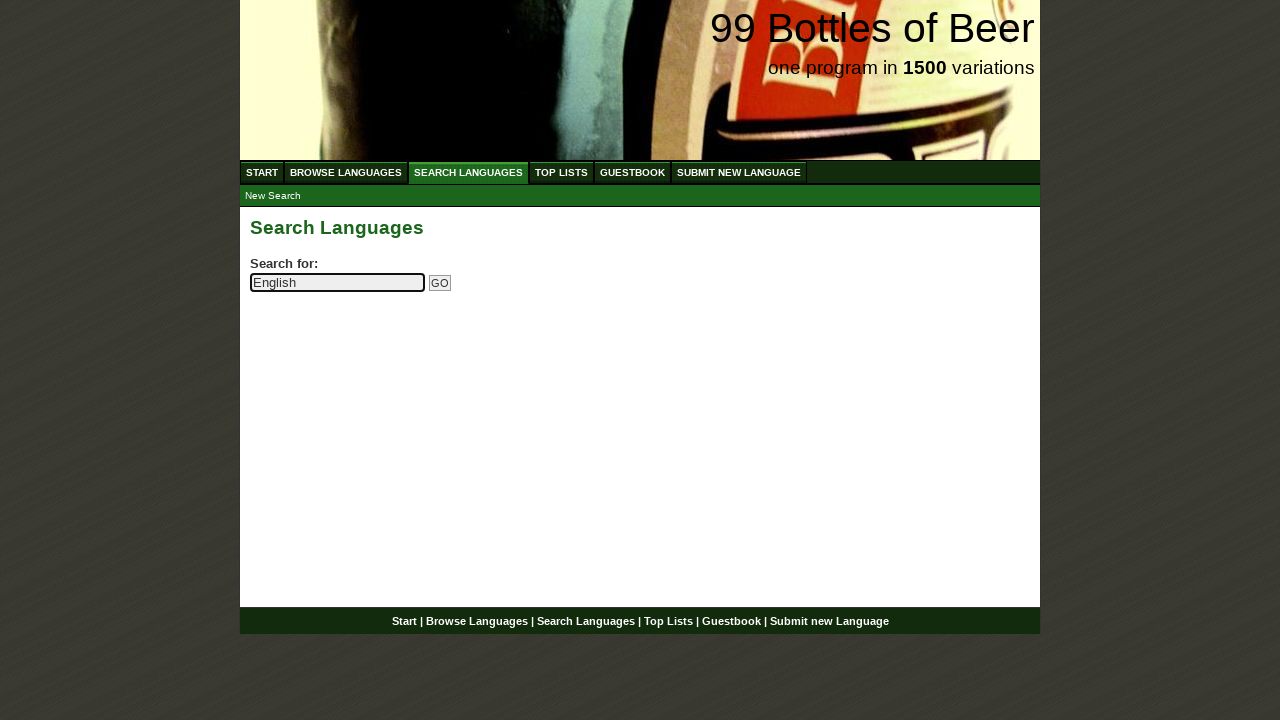

Clicked search submit button at (440, 283) on input[name='submitsearch']
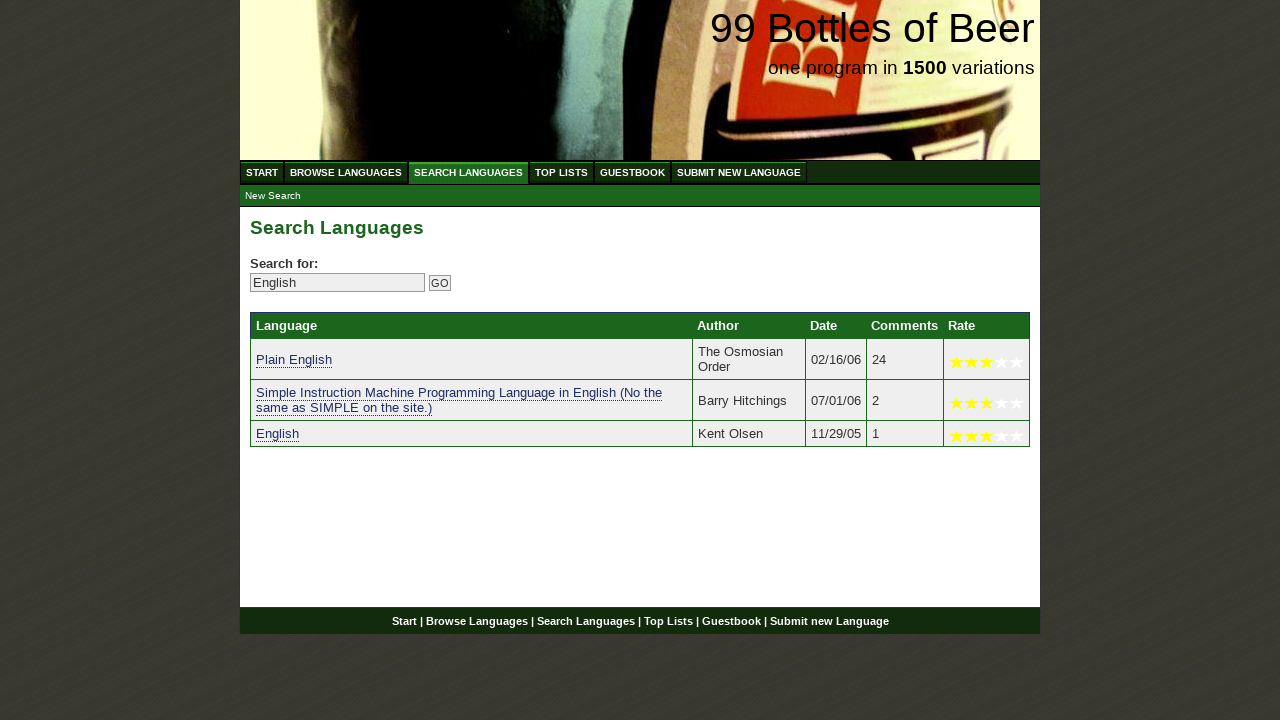

Search results loaded and English link is visible
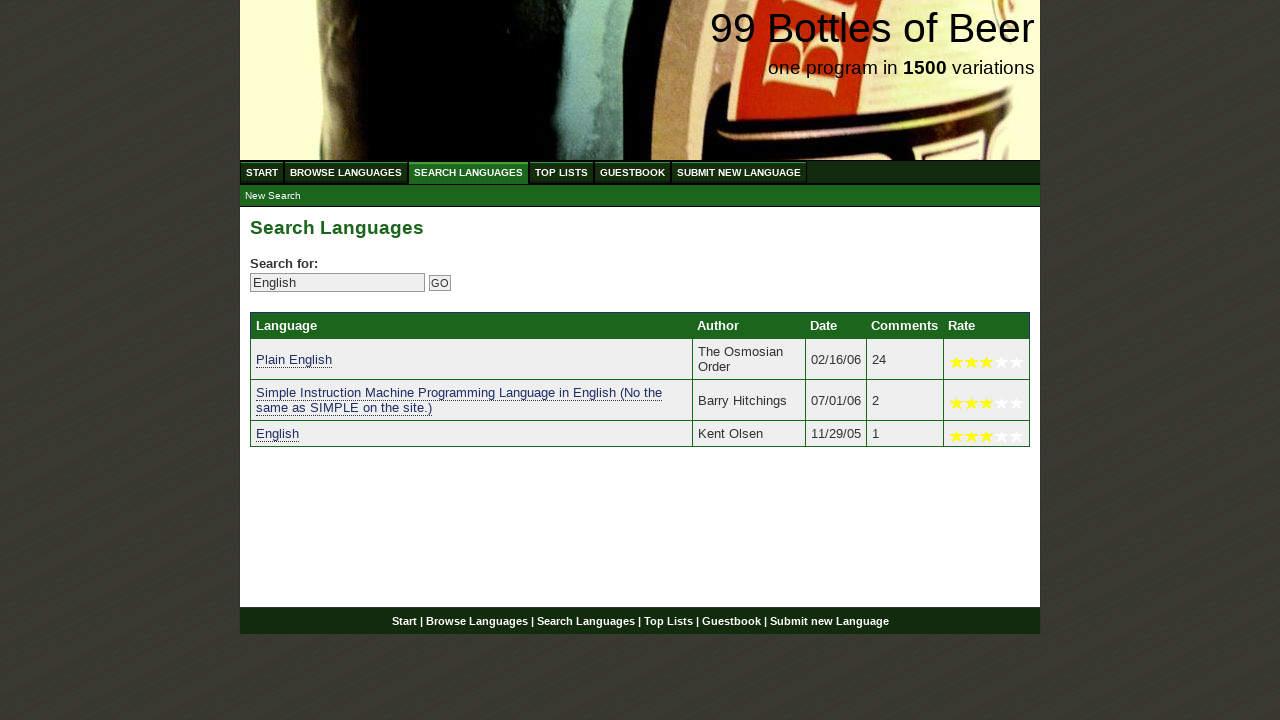

Retrieved English link text from search results
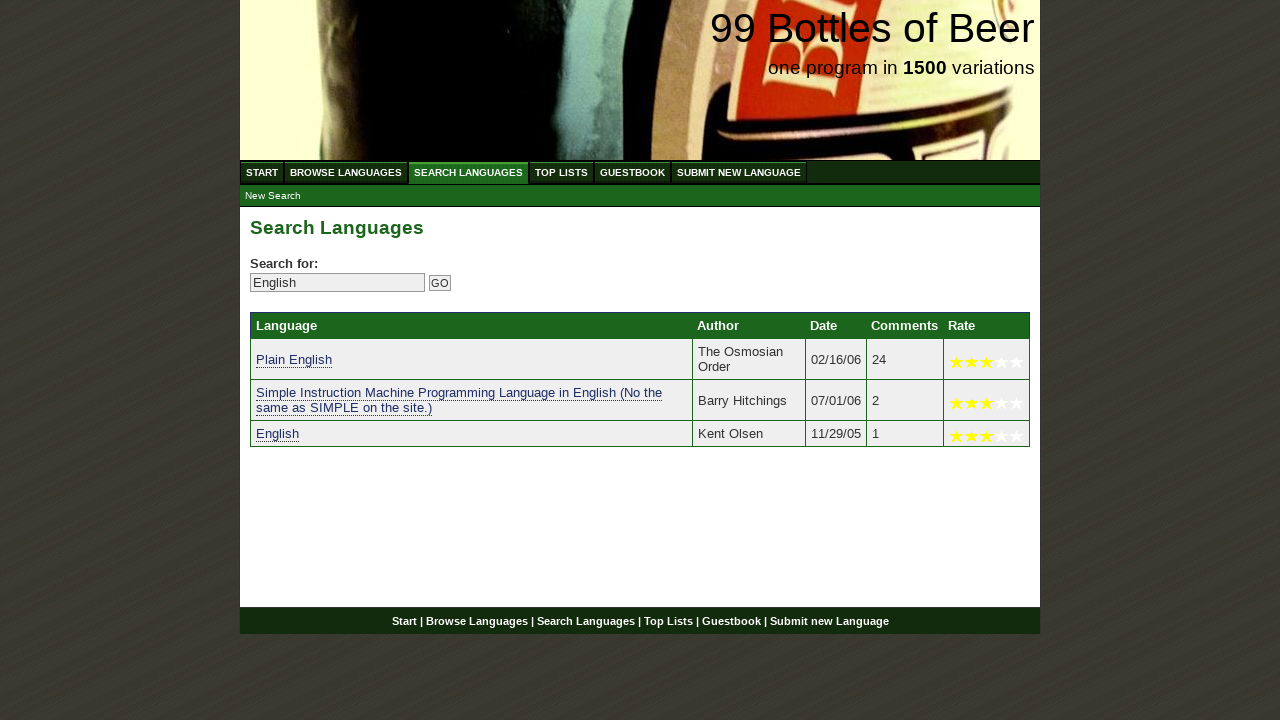

Verified search result contains expected 'English' language link
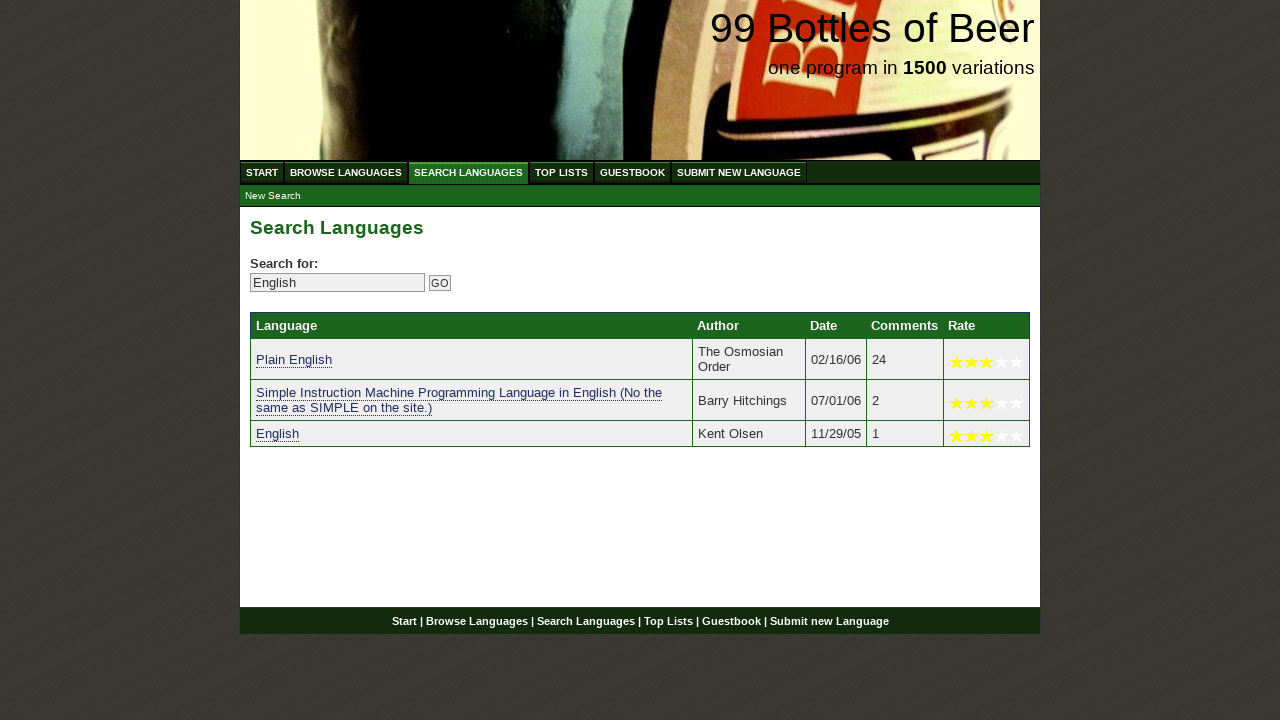

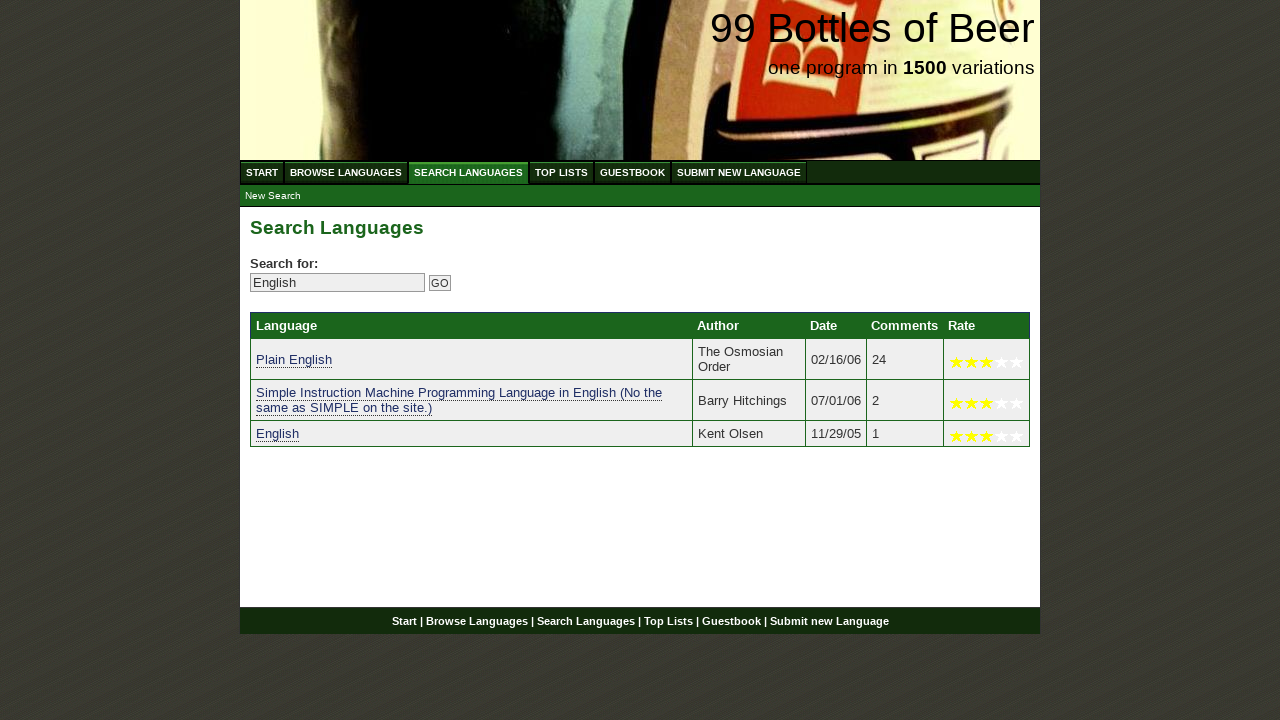